Tests browser dialog handling (alert, confirm, and prompt) by setting up dialog handlers and clicking buttons that trigger different types of JavaScript dialogs.

Starting URL: https://techglobal-training.com/frontend

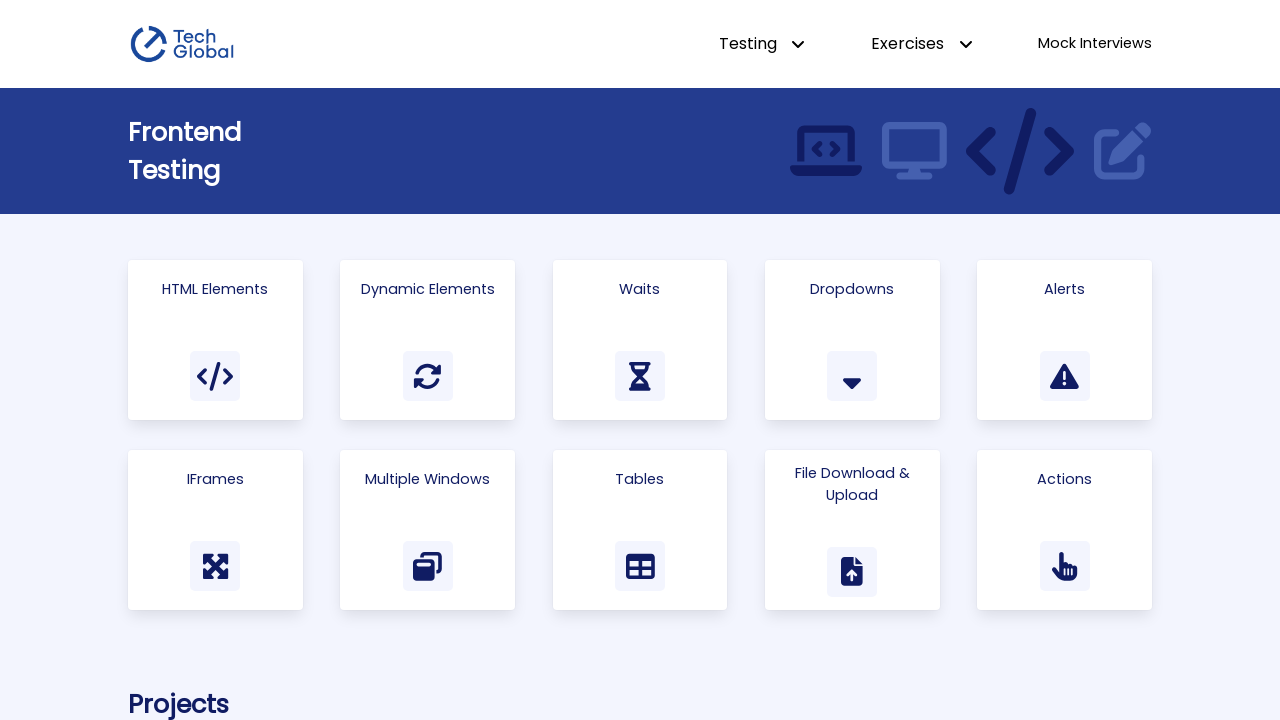

Set up dialog handler for alert, confirm, and prompt dialogs
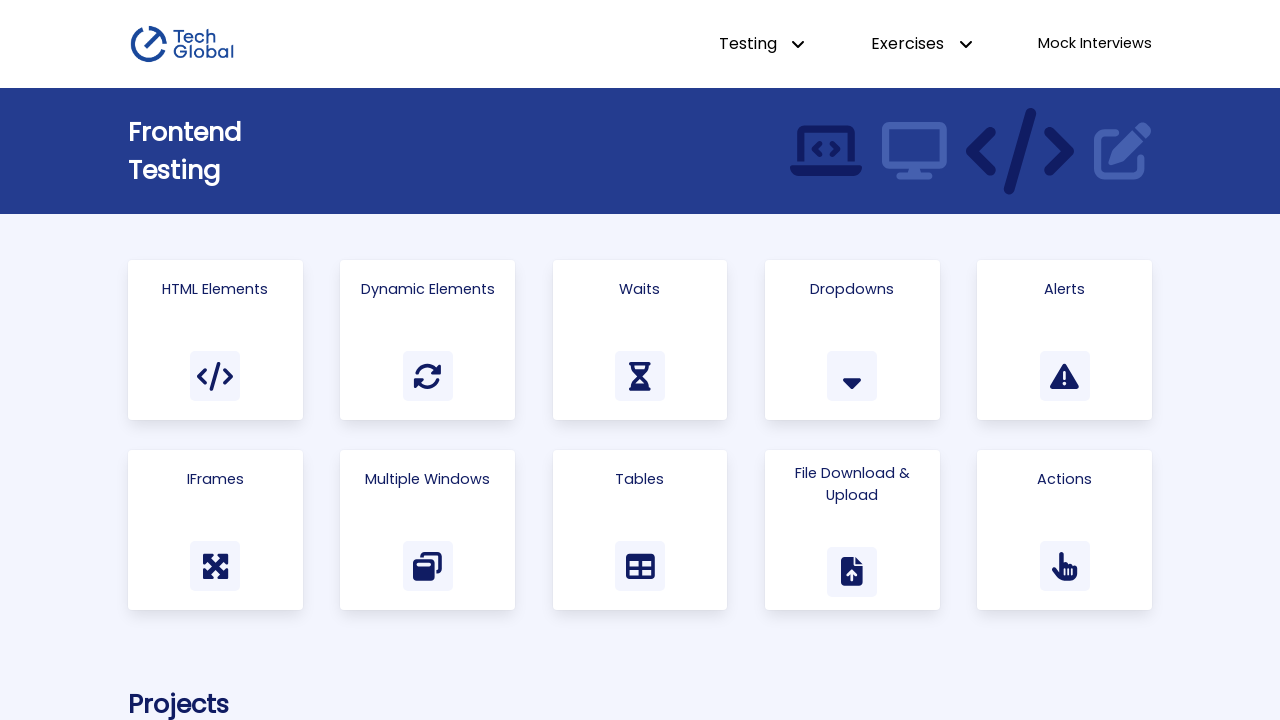

Clicked Alerts link to navigate to alerts page at (1065, 340) on a:has-text('Alerts')
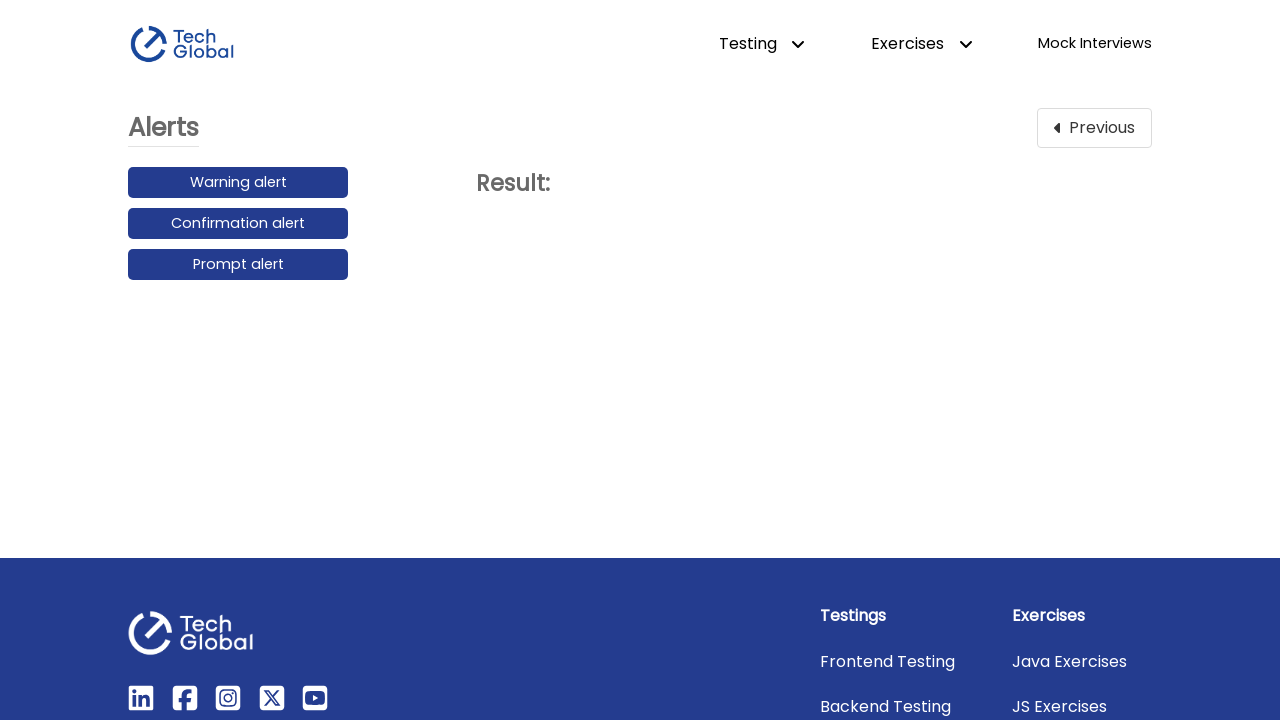

Clicked Warning Alert button to trigger alert dialog at (238, 183) on button:has-text('Warning Alert')
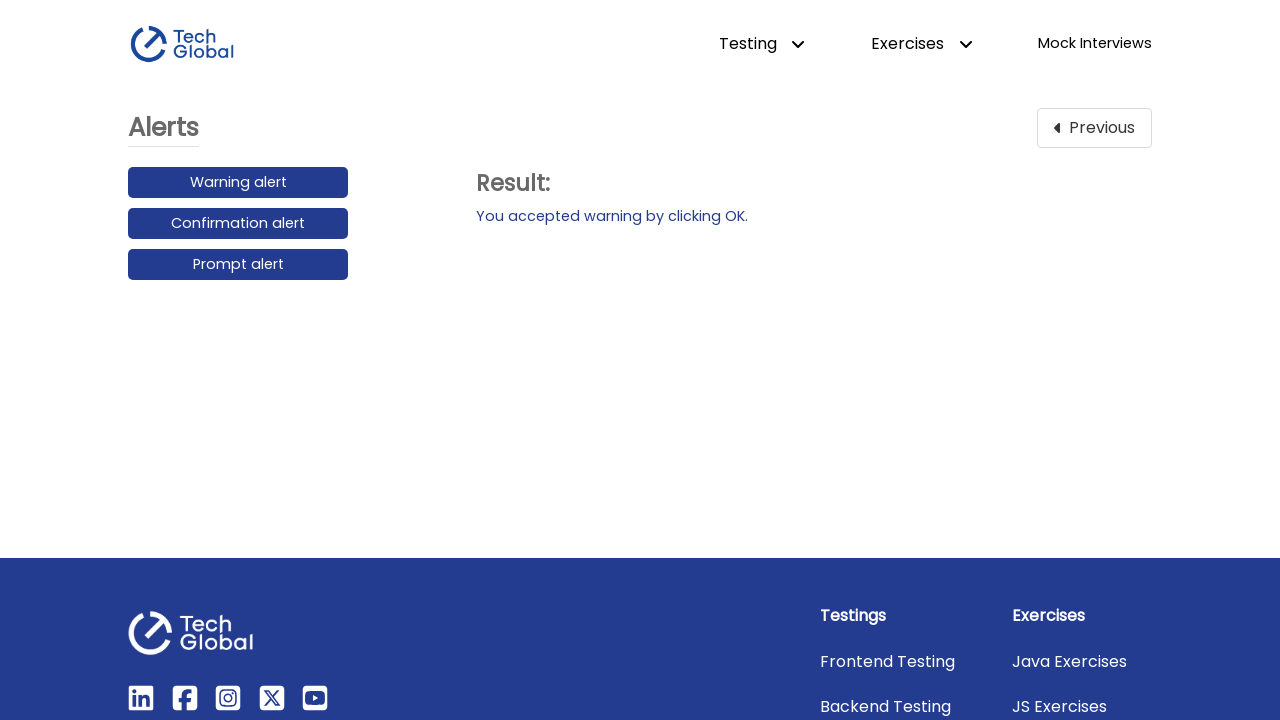

Clicked Confirmation Alert button to trigger confirm dialog at (238, 224) on button:has-text('Confirmation Alert')
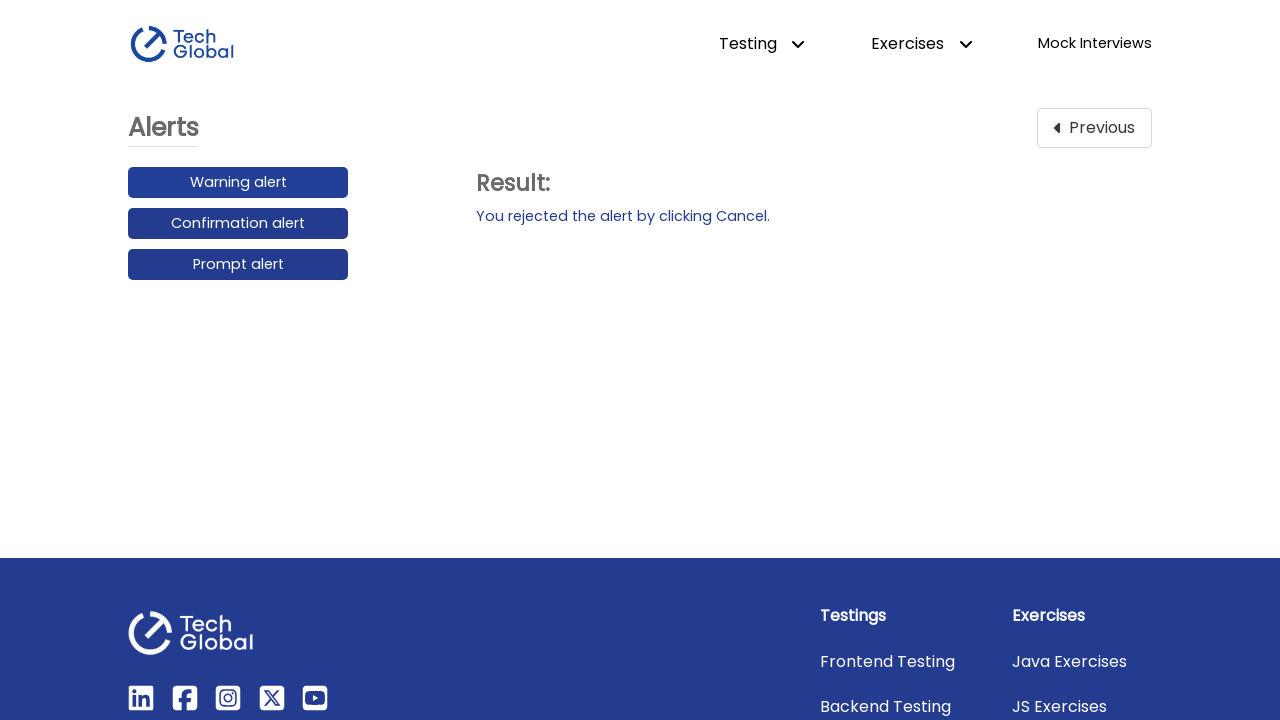

Clicked Prompt Alert button to trigger prompt dialog at (238, 265) on button:has-text('Prompt Alert')
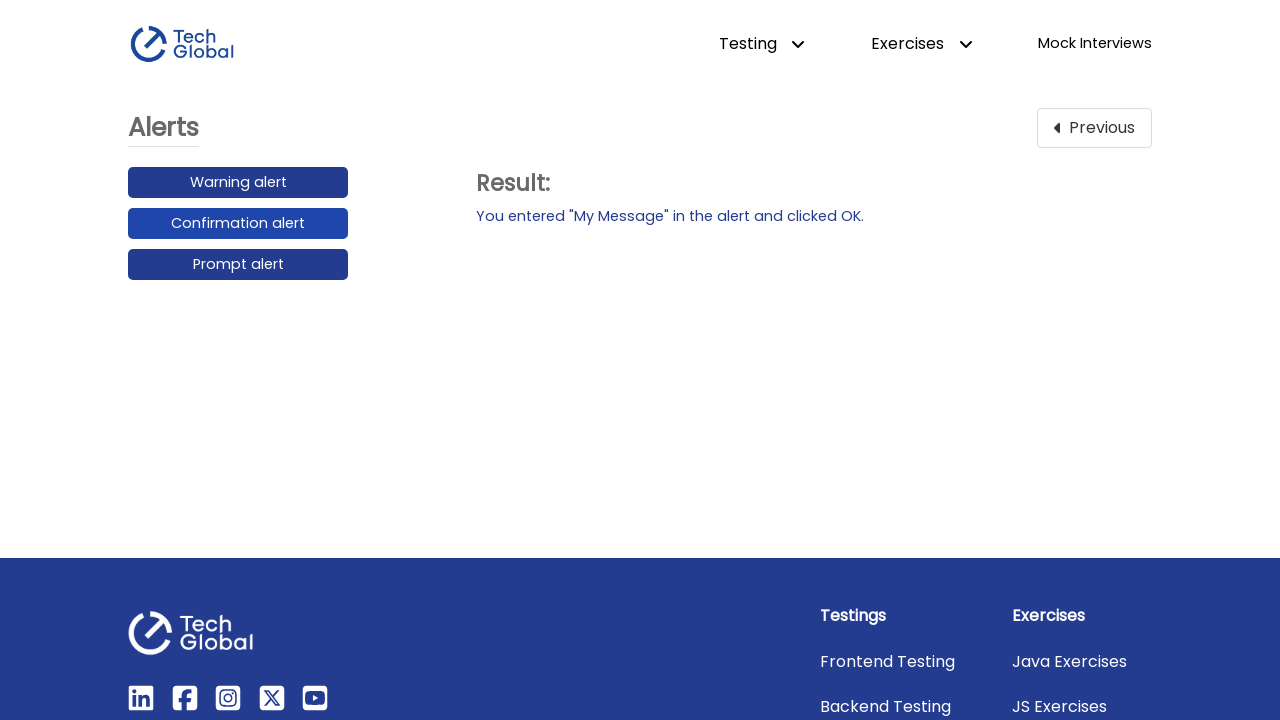

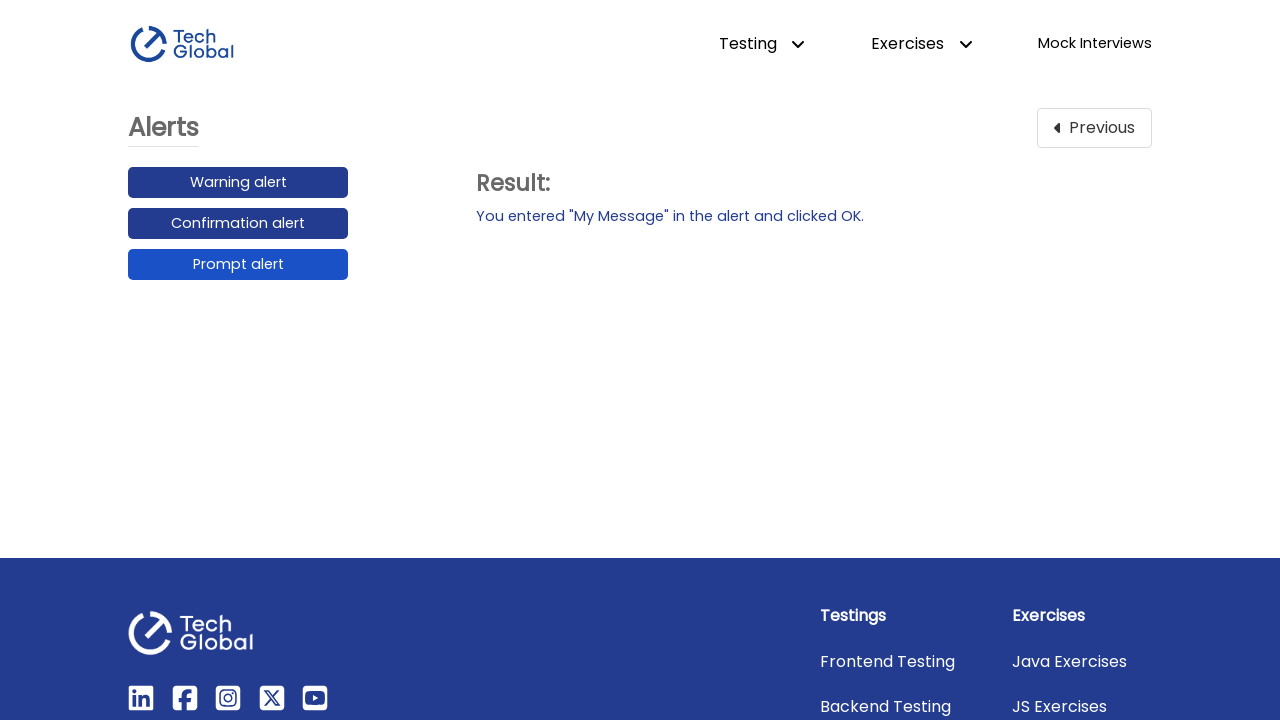